Tests dropdown selection functionality by selecting options from multiple dropdown menus on a form testing page

Starting URL: https://www.leafground.com/select.xhtml

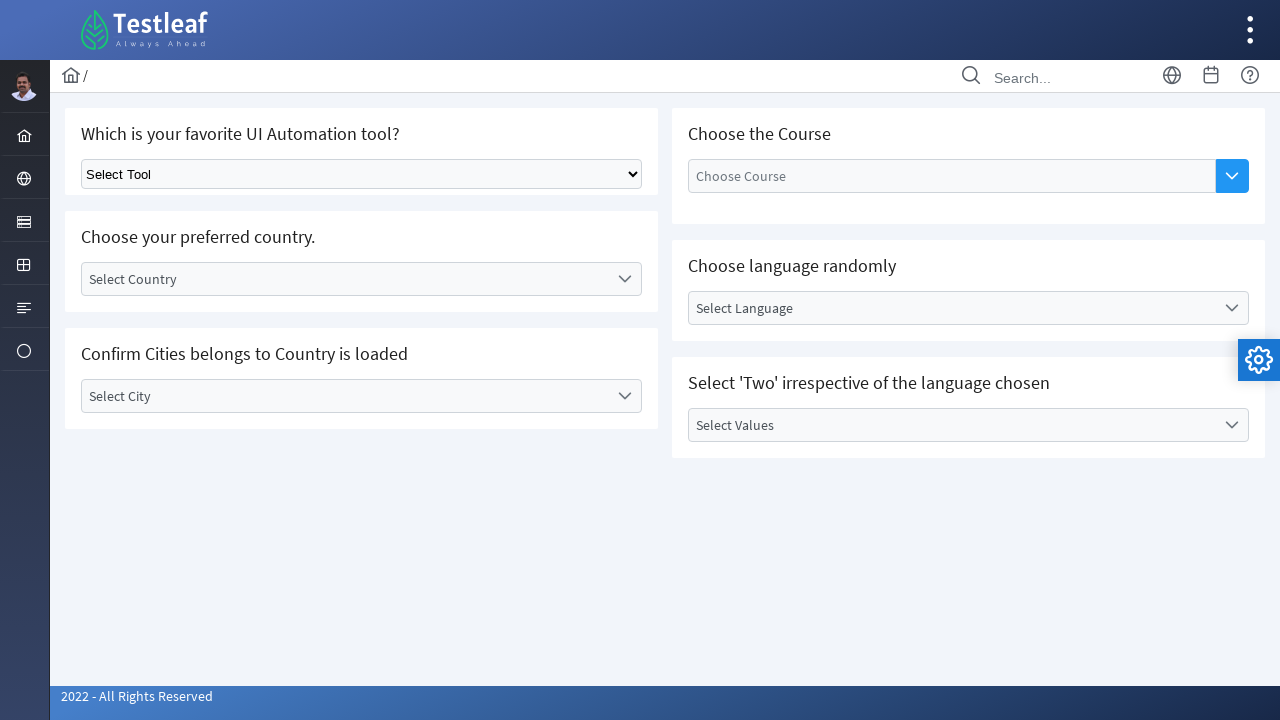

Selected third option (index 2) from the first dropdown menu on select.ui-selectonemenu
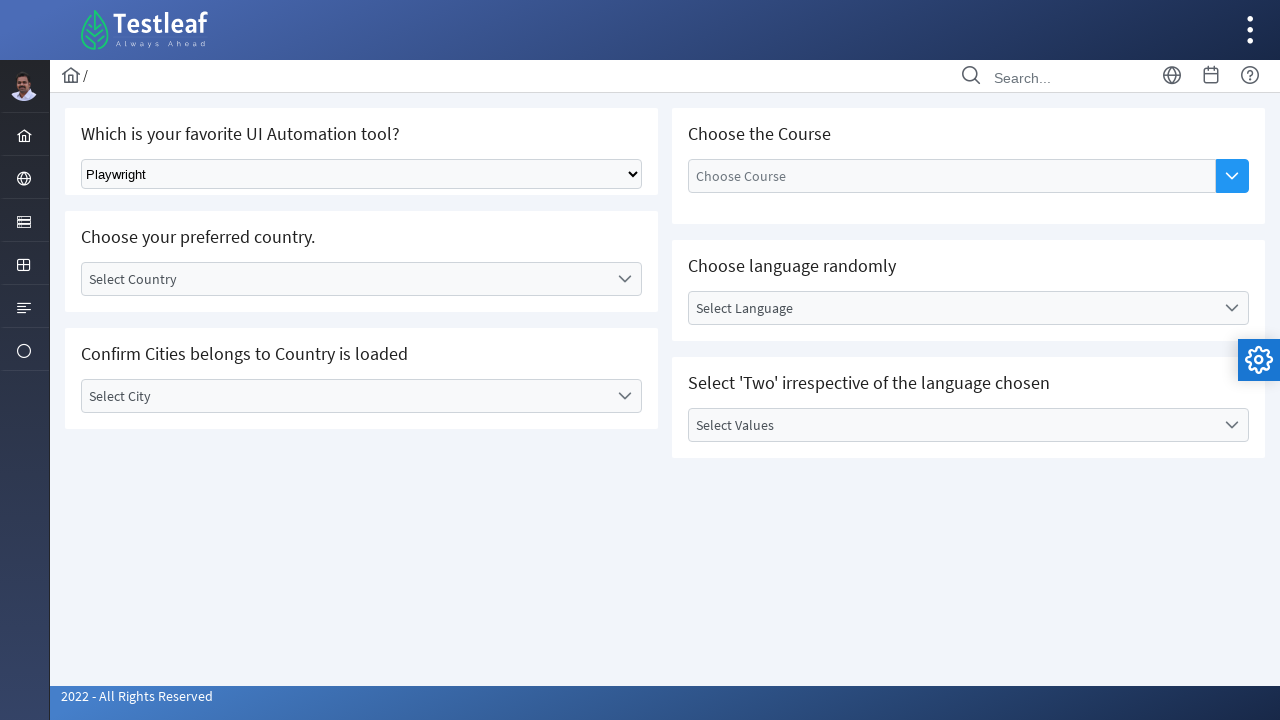

Clicked on 'Select Country' dropdown to open it at (345, 279) on label:has-text('Select Country')
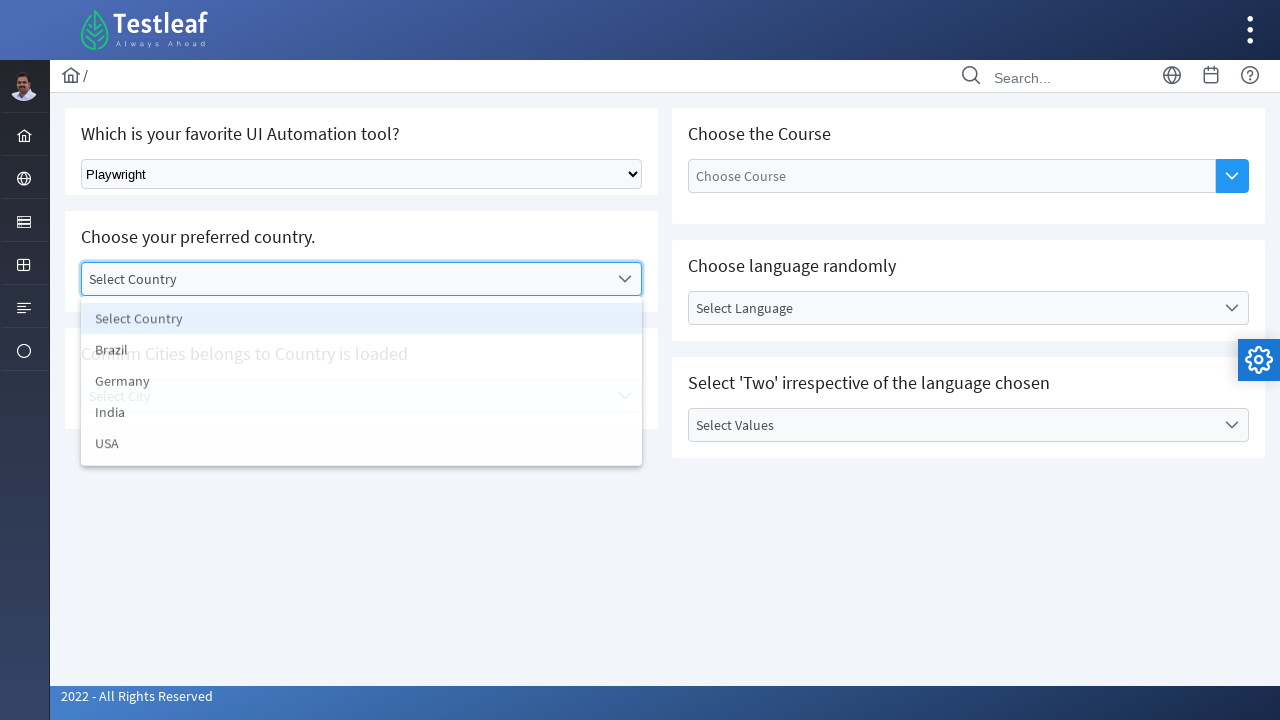

Selected USA option from the country dropdown at (362, 447) on li[data-label='USA']
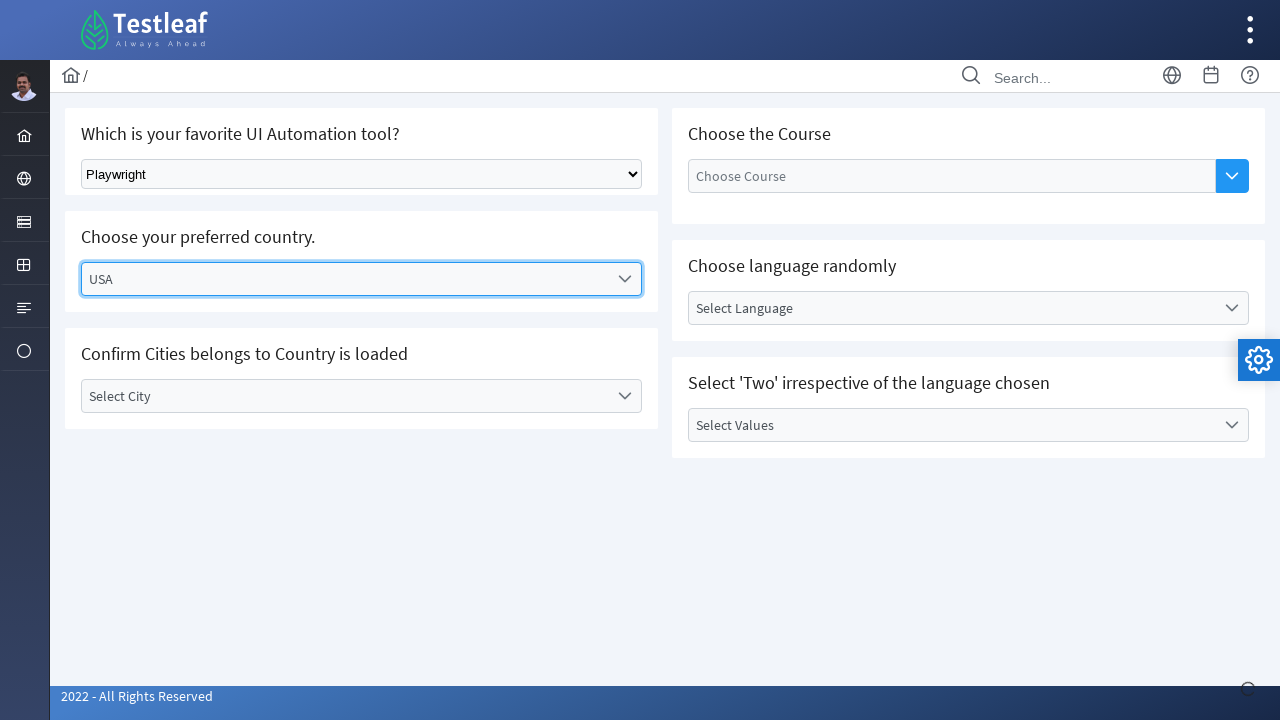

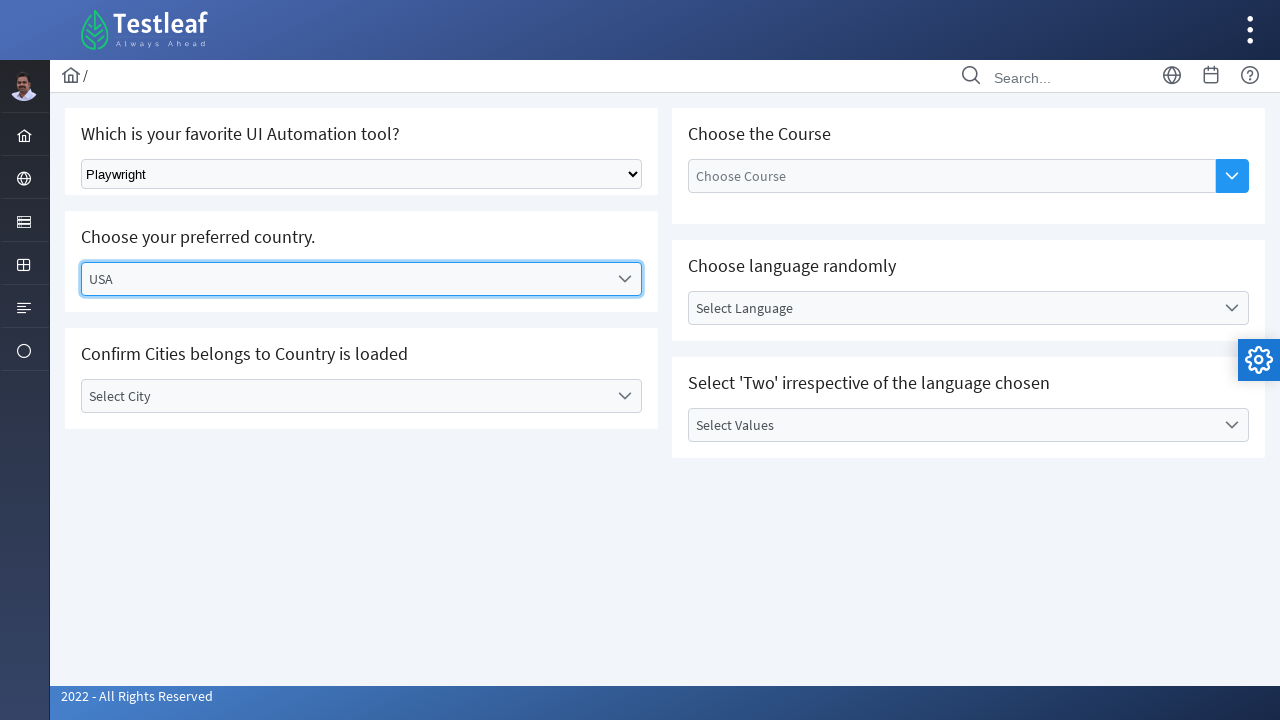